Tests the right-click (context menu) functionality on the 'Right Click Me' button and verifies the right-click success message appears.

Starting URL: https://demoqa.com/buttons

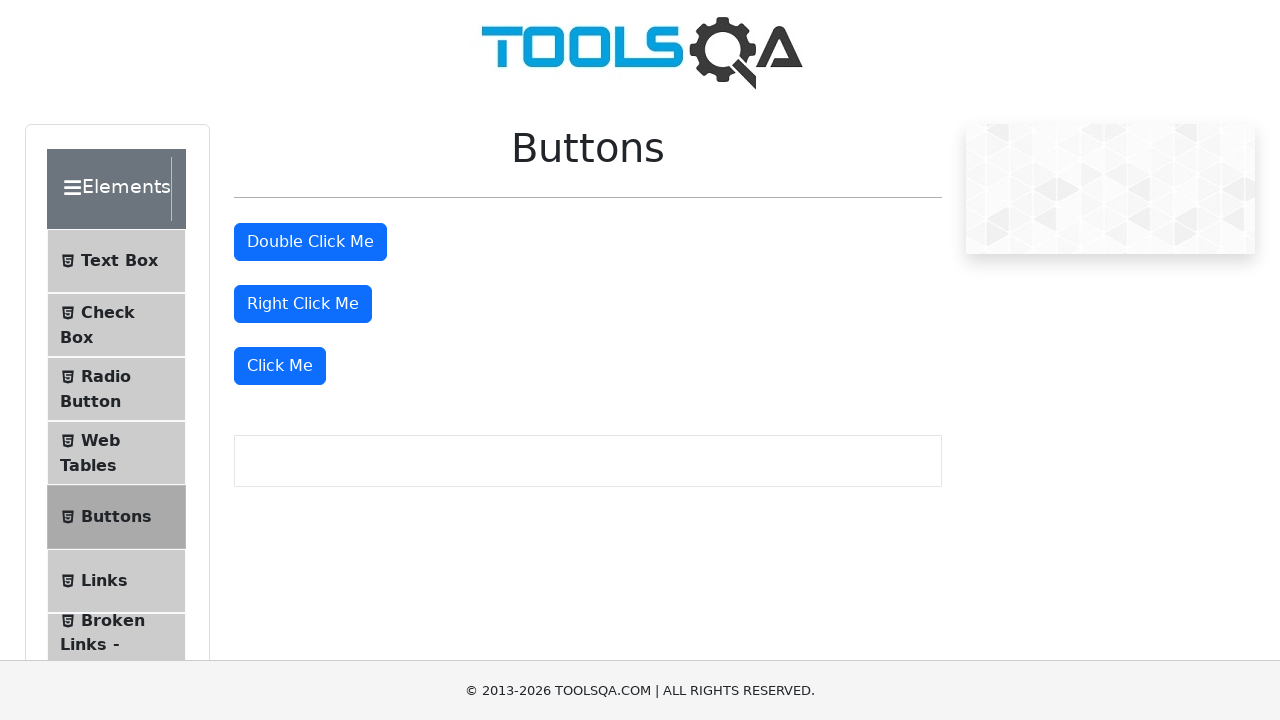

Right-clicked the 'Right Click Me' button at (303, 304) on #rightClickBtn
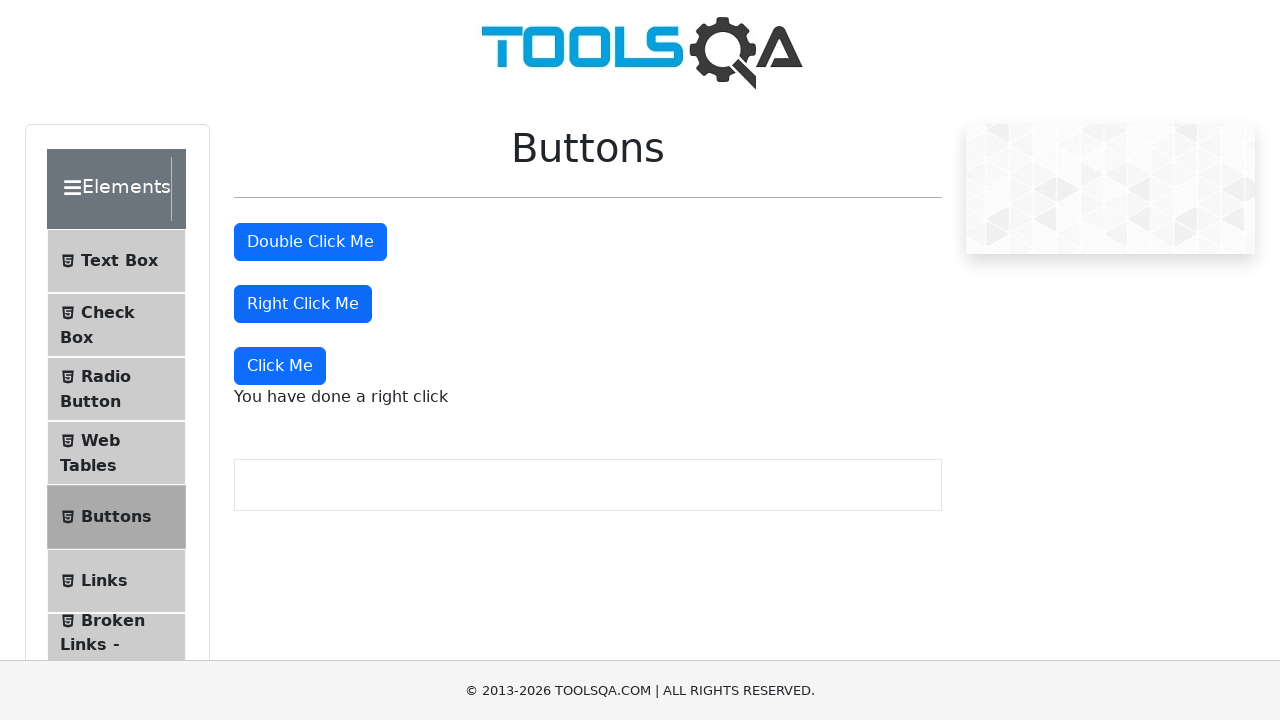

Right-click success message appeared
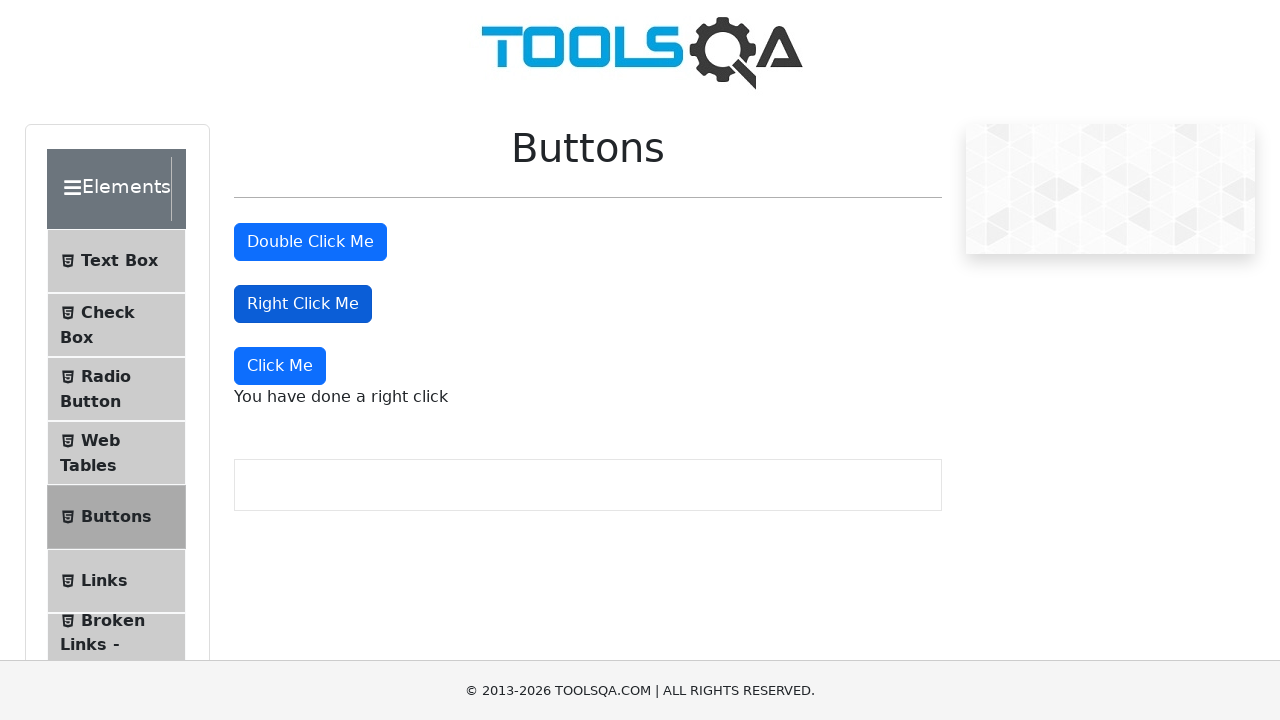

Retrieved right-click message text: 'You have done a right click'
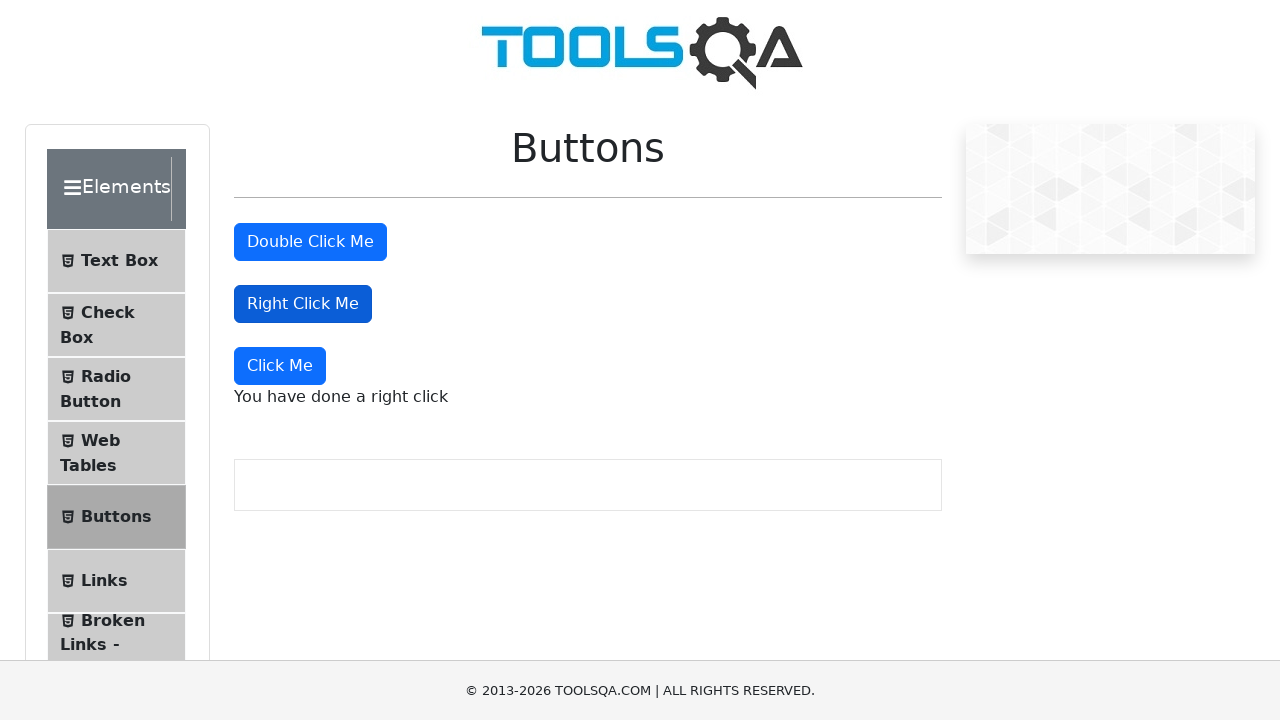

Verified right-click message matches expected text
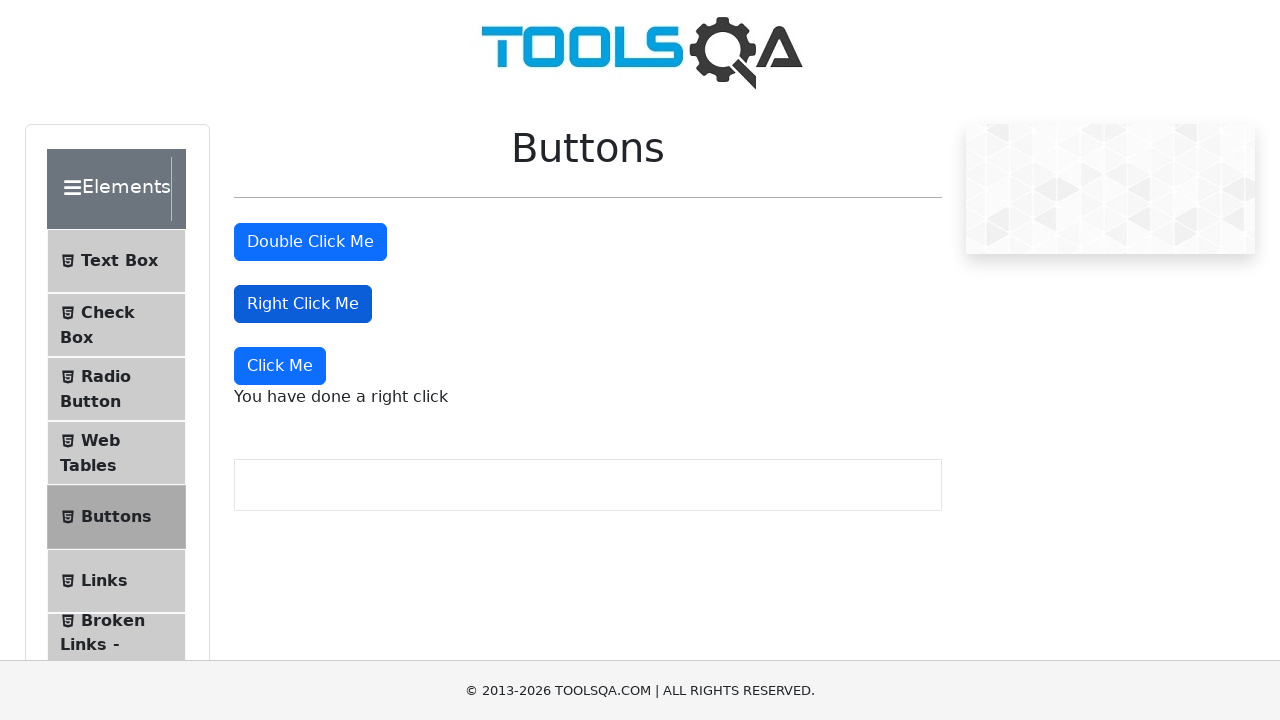

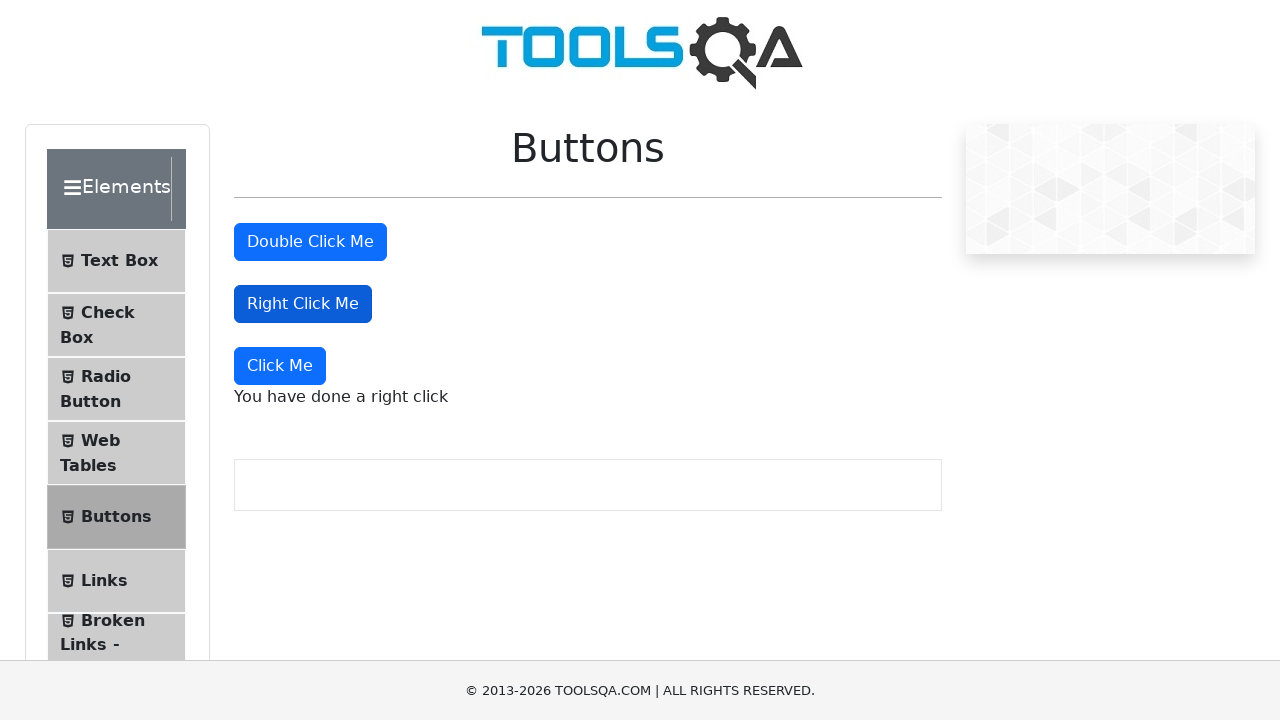